Clicks the 'Go to blog' link to navigate to the blog section

Starting URL: https://grayinfilmv2.netlify.app/

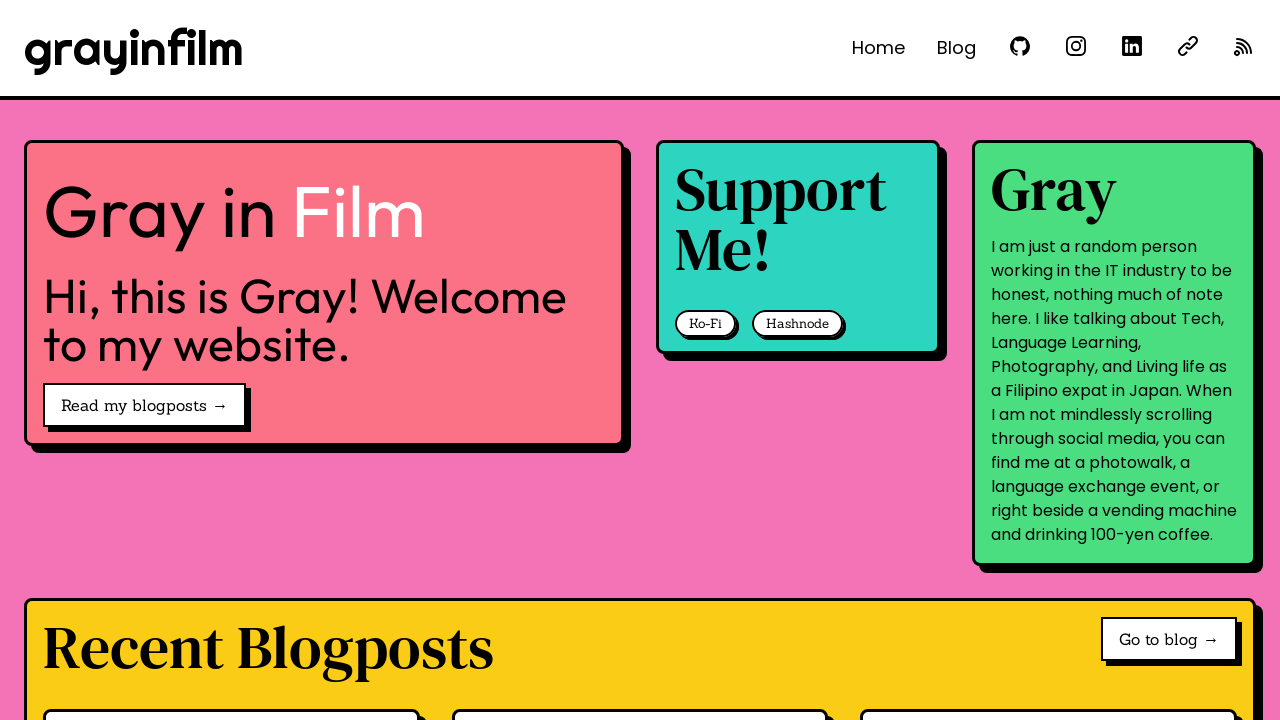

Clicked 'Go to blog →' link to navigate to blog section at (1169, 639) on internal:role=link[name="Go to blog →"i]
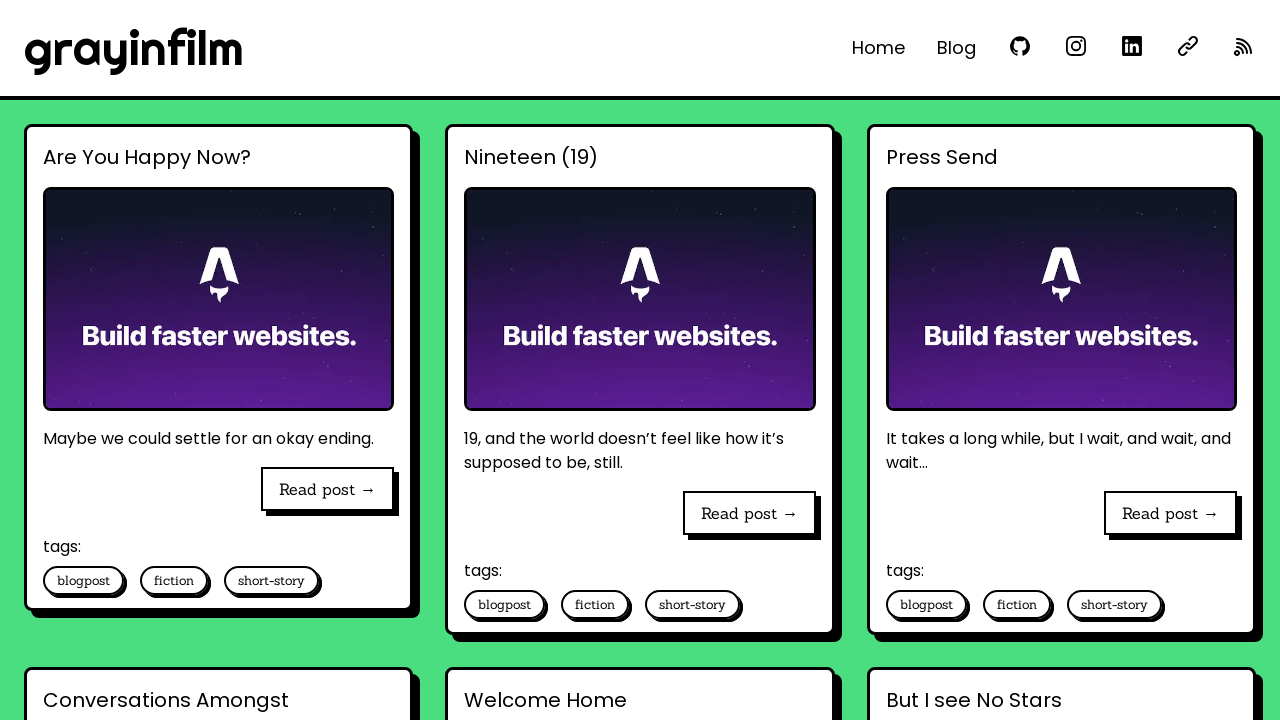

Blog page loaded successfully after navigation
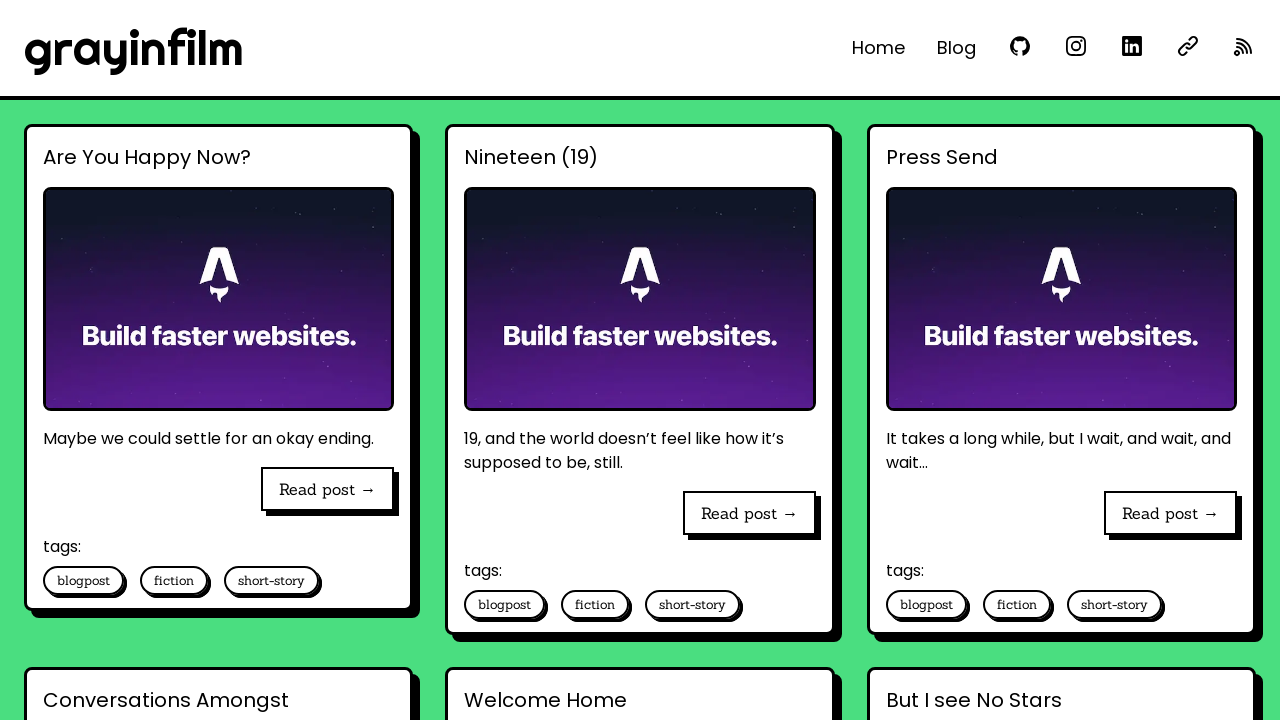

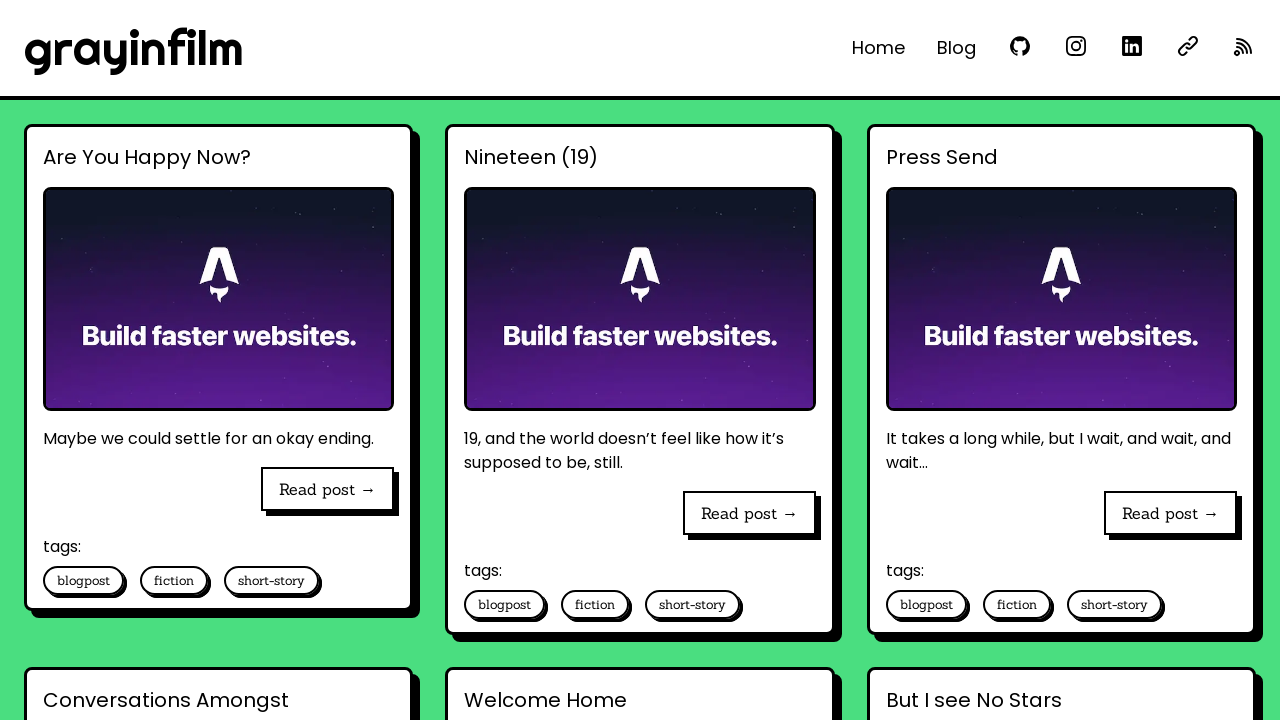